Tests the mortgage calculator by clearing and filling in the home value and down payment fields with specific amounts.

Starting URL: https://www.mortgagecalculator.org/

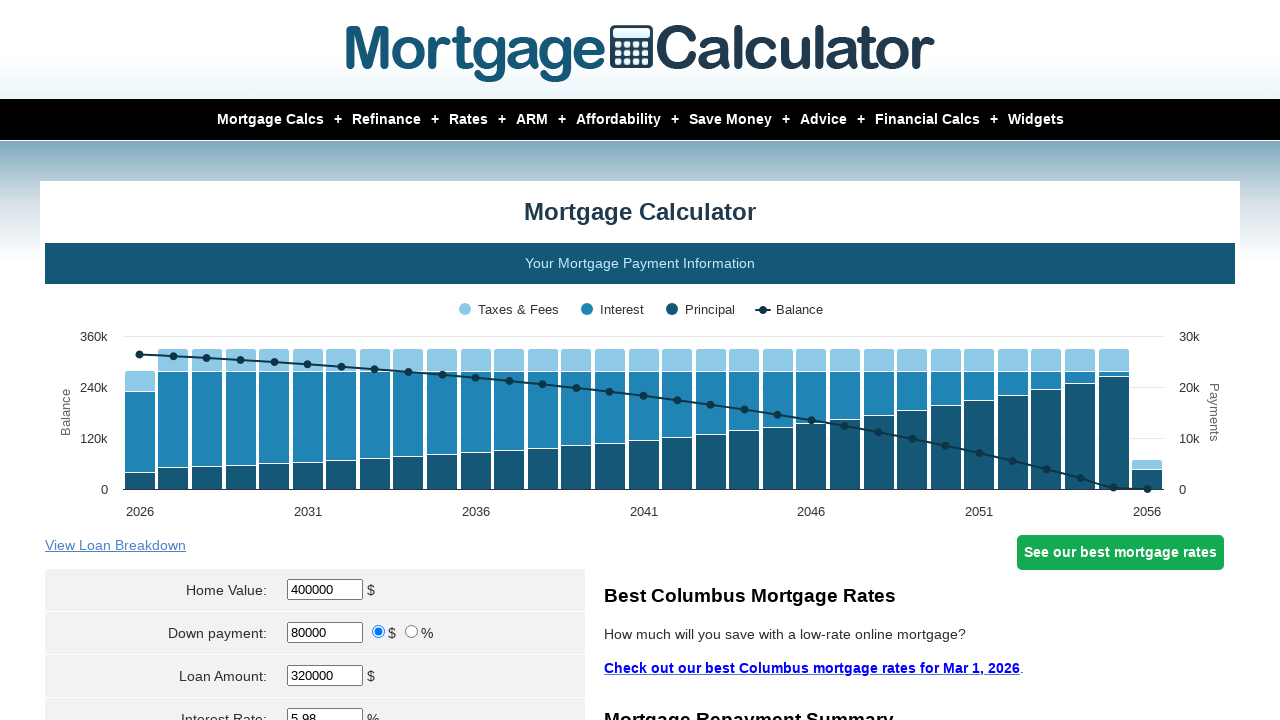

Cleared the home value field on xpath=//*[@id='homeval']
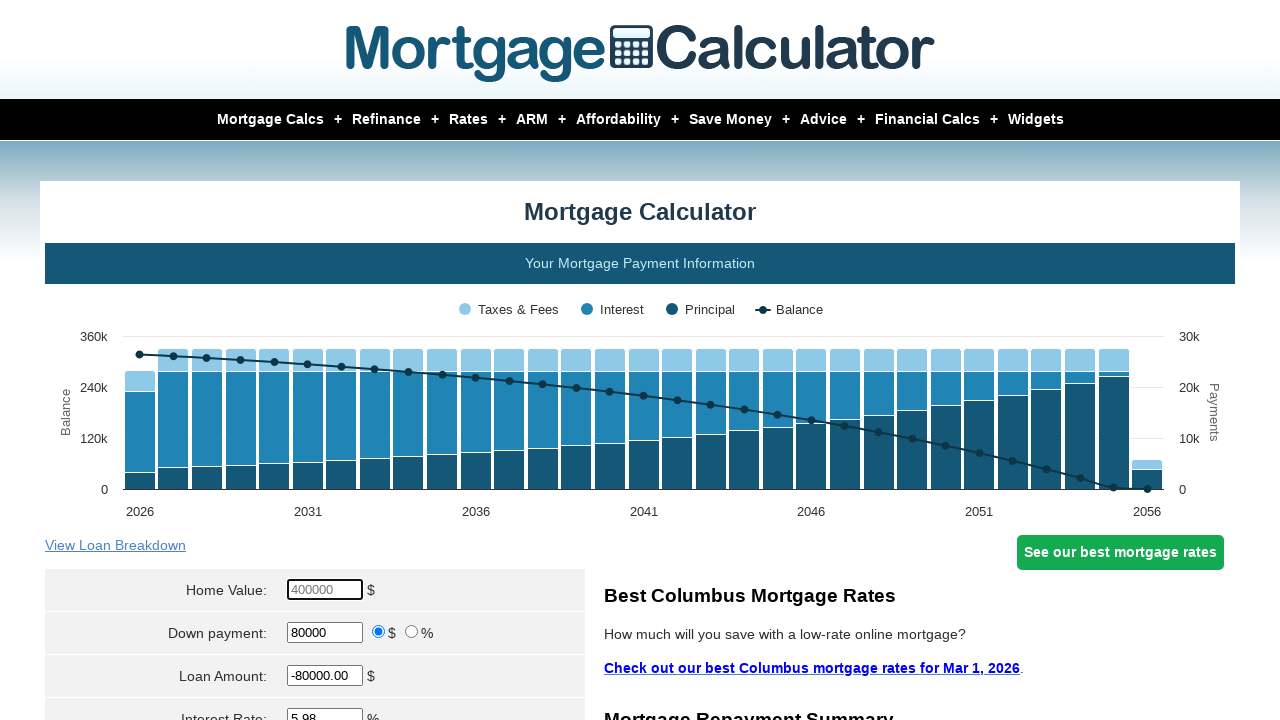

Filled home value field with $950,000 on xpath=//*[@id='homeval']
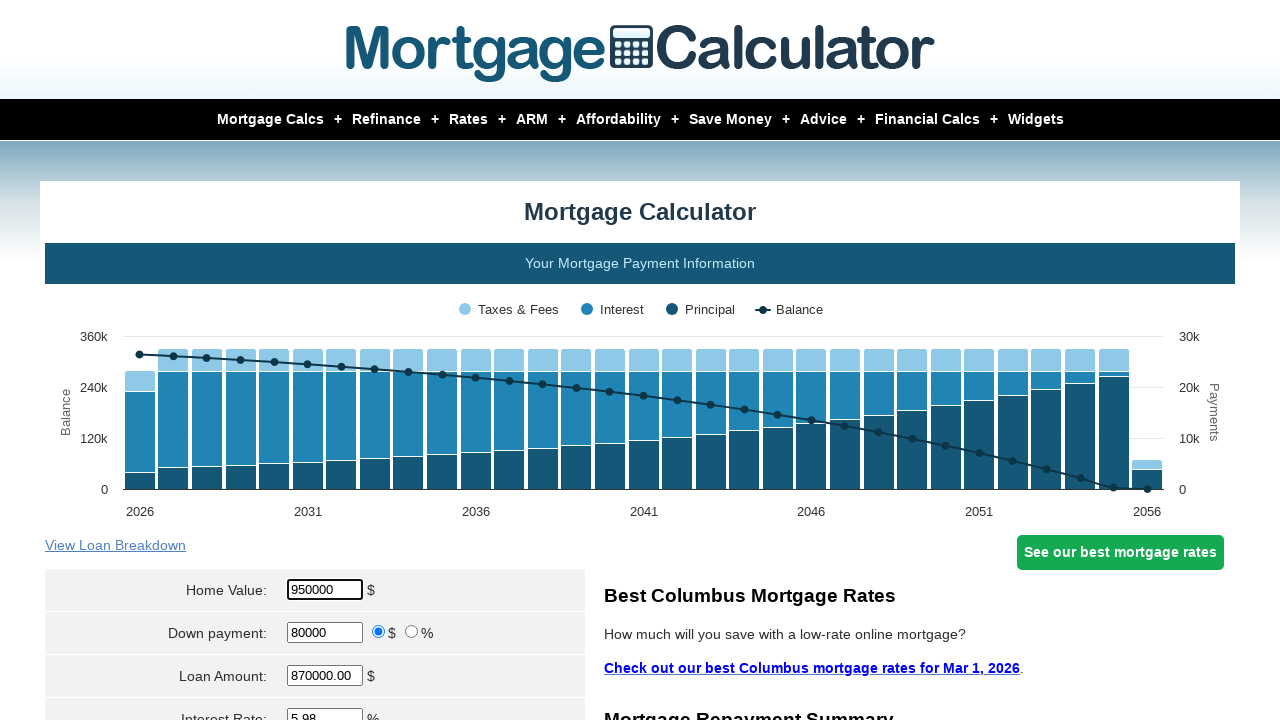

Cleared the down payment field on xpath=//*[@id='downpayment']
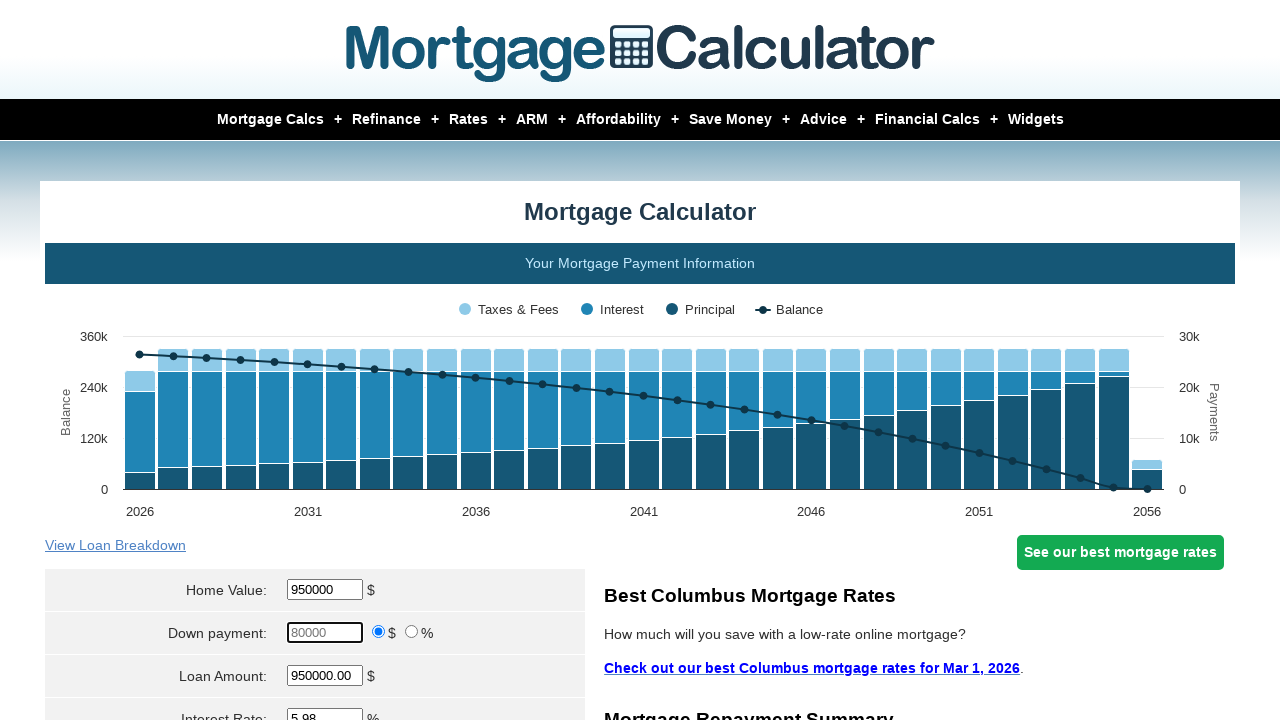

Filled down payment field with $200,000 on xpath=//*[@id='downpayment']
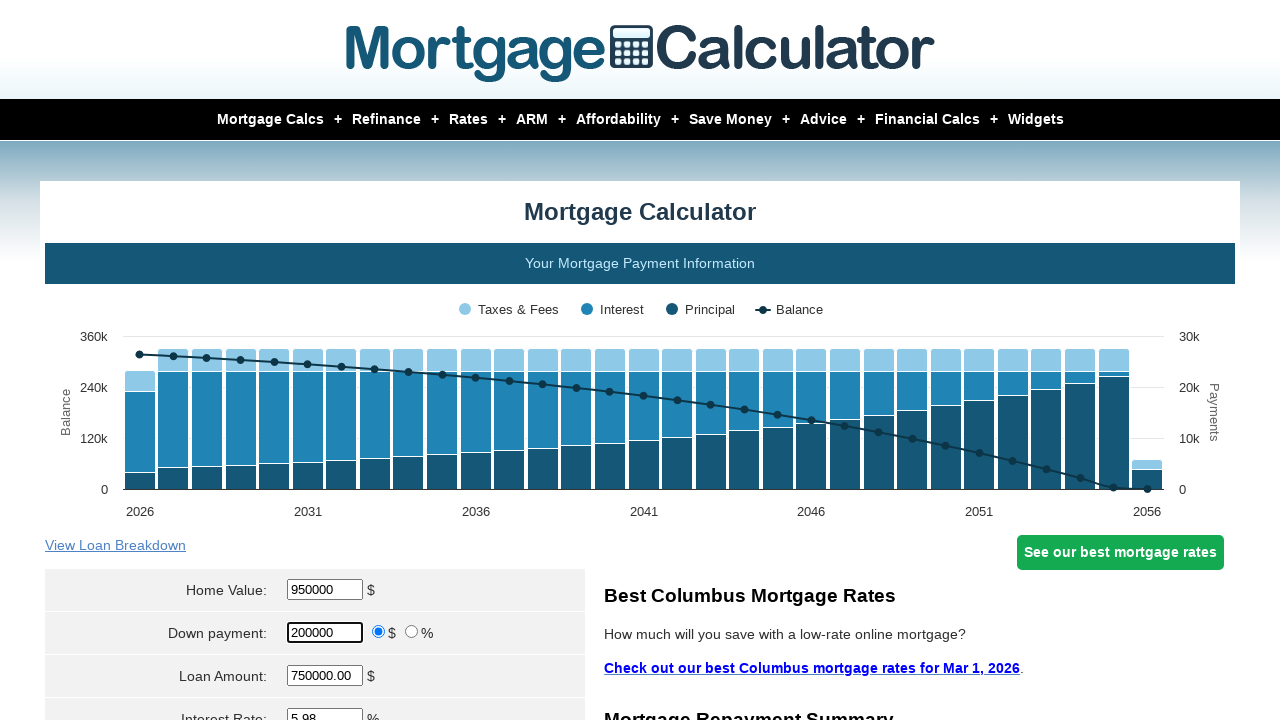

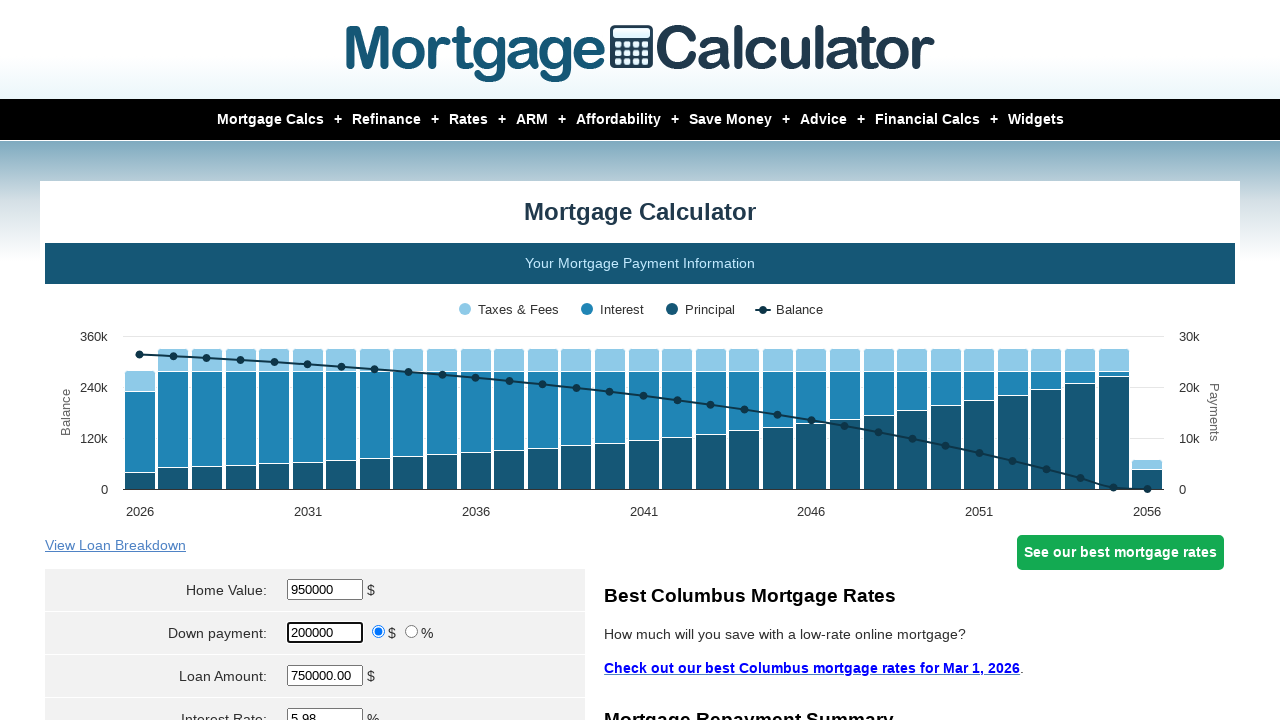